Tests navigation and interaction with Rediff website, including clicking links to Rediffmail and Enterprise Email sections

Starting URL: https://rediff.com/

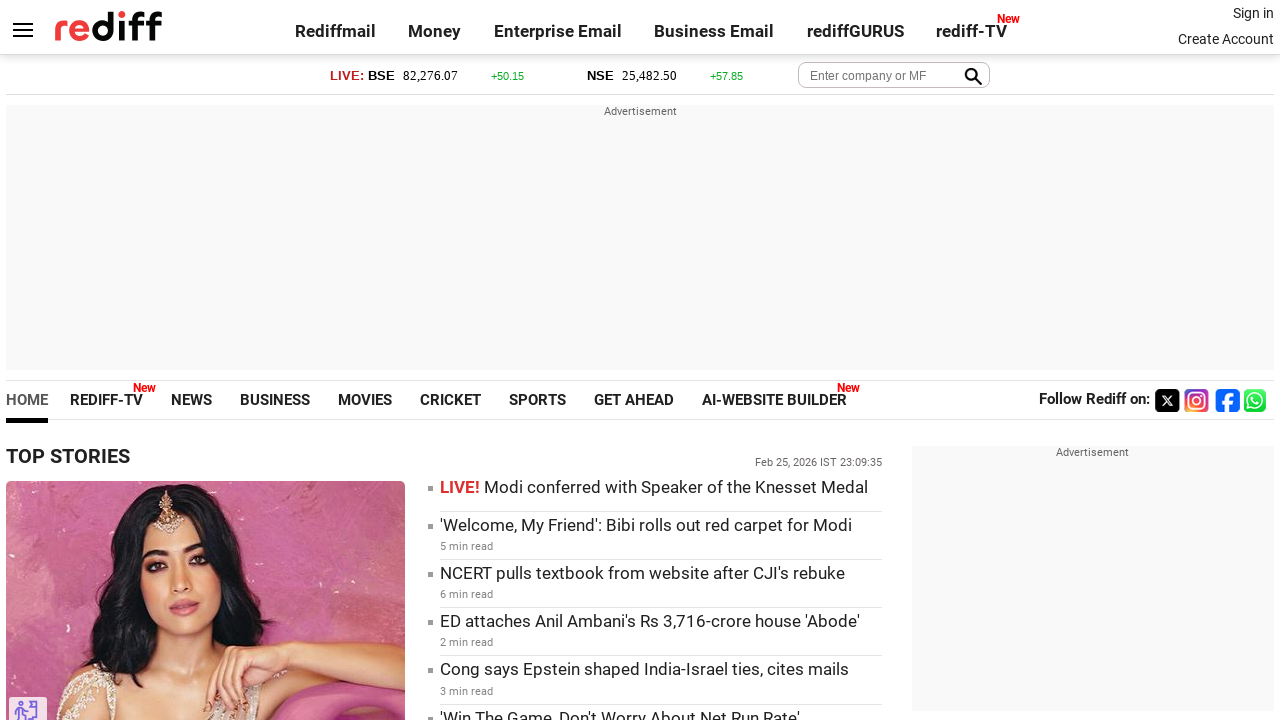

Clicked on Rediffmail link at (335, 31) on text=Rediffmail
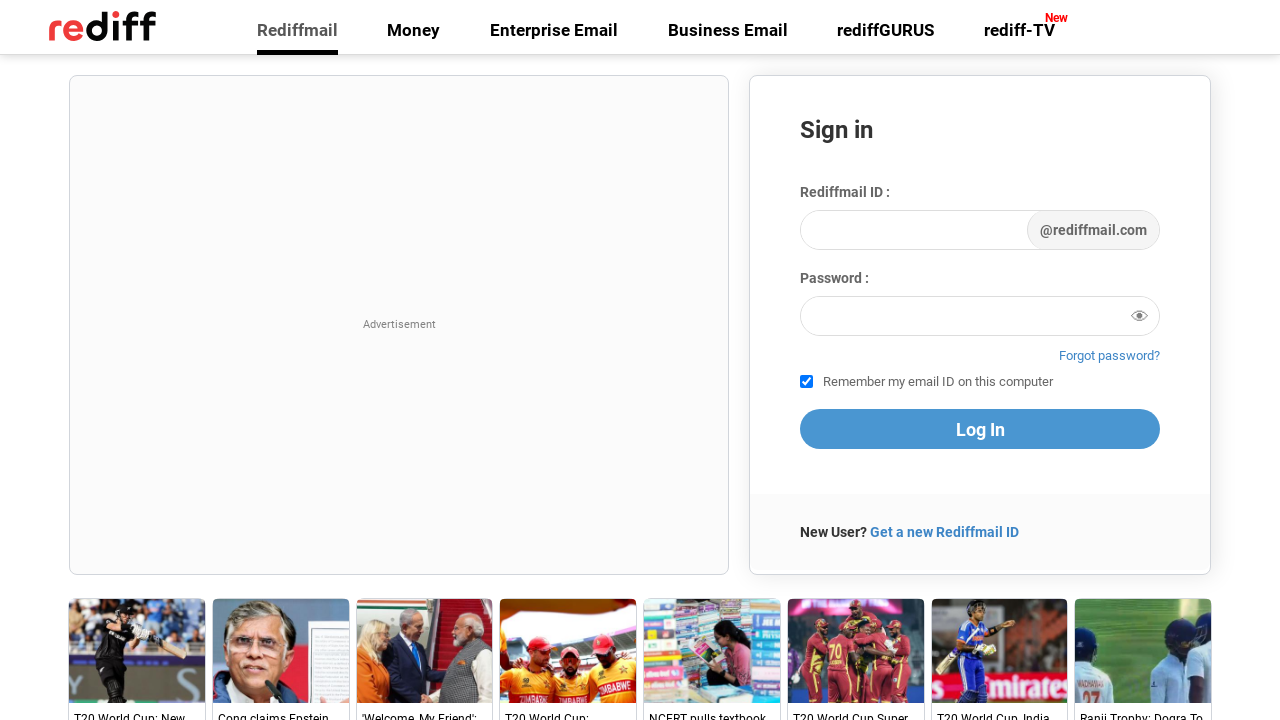

Page load state completed
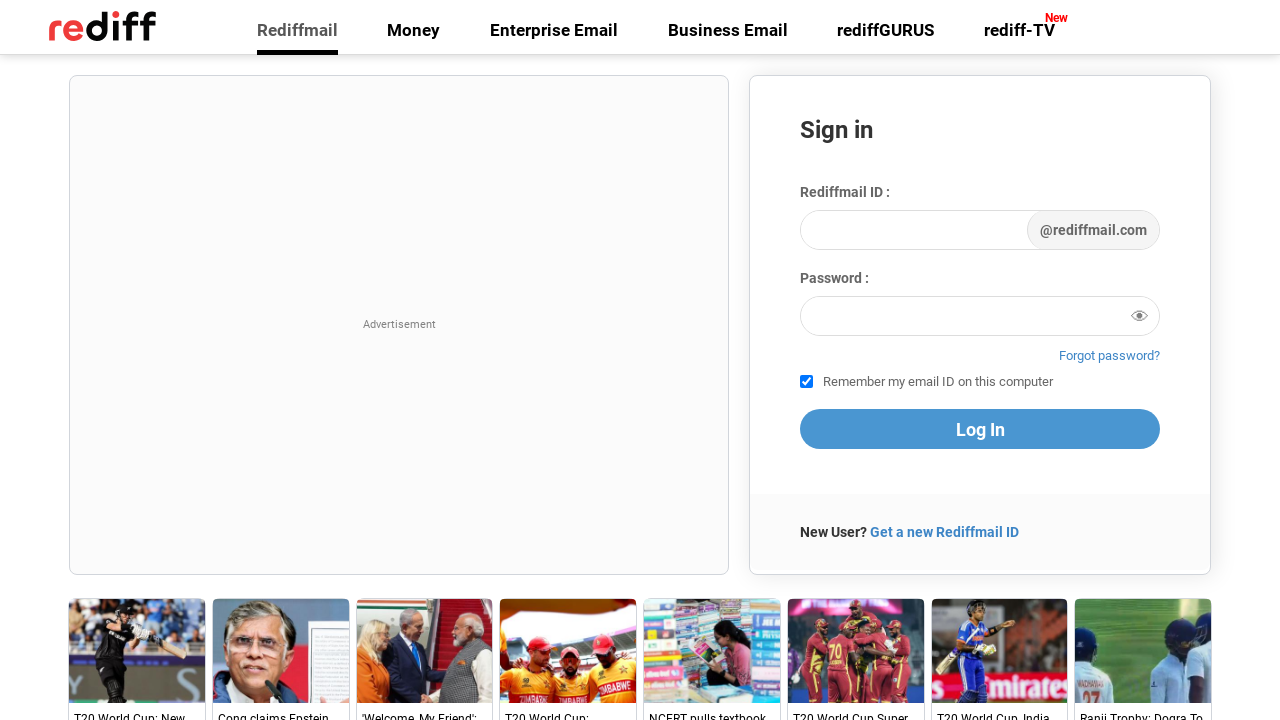

Clicked on Enterprise Email link at (554, 30) on text=Enterprise Email
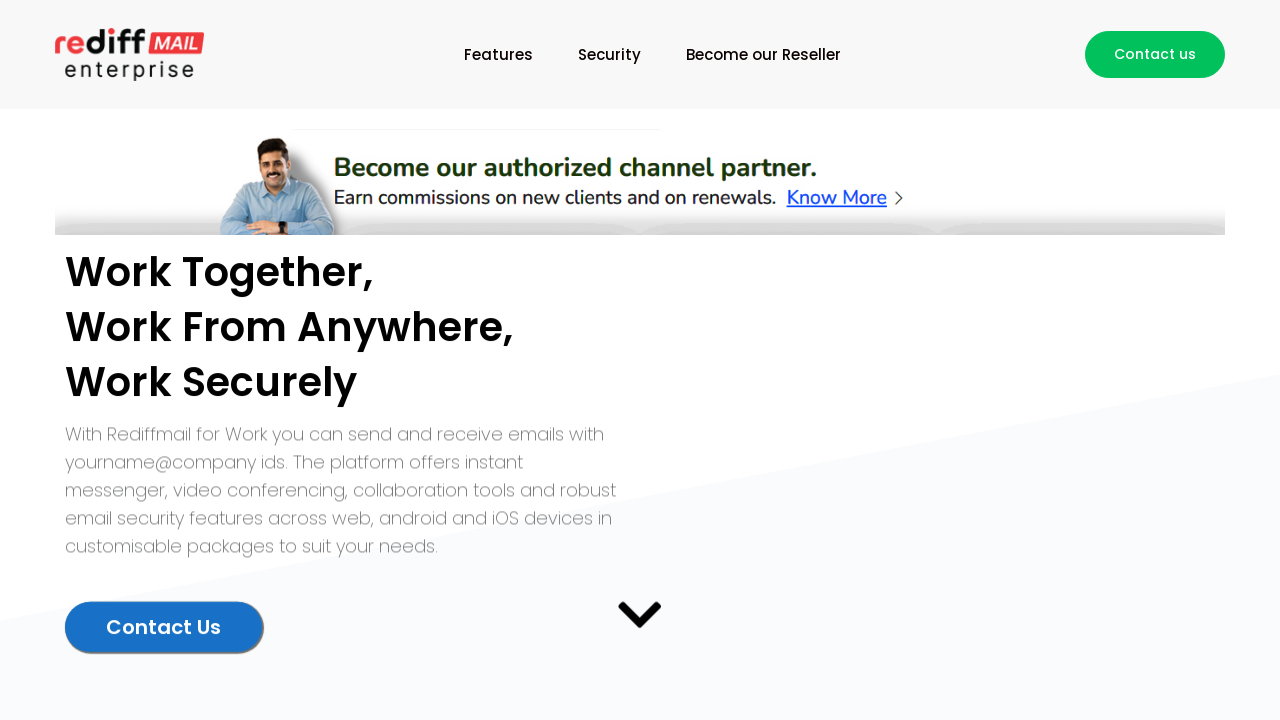

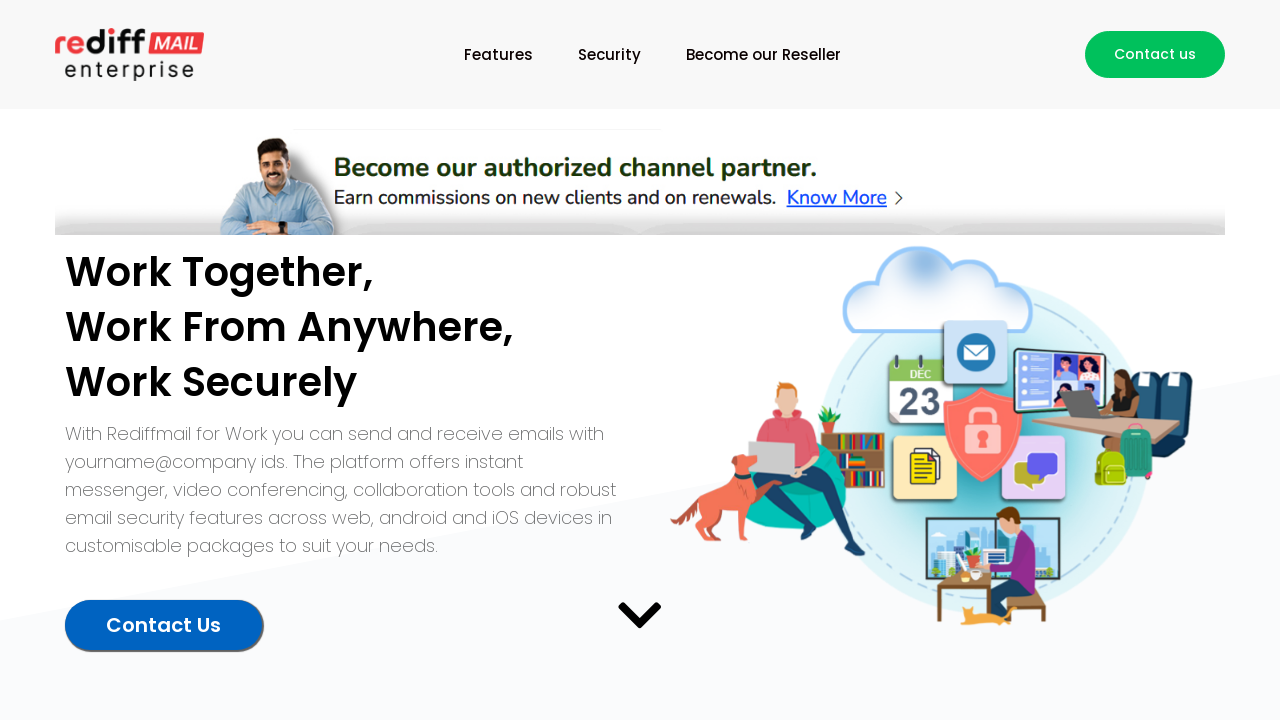